Tests JavaScript popup functionality on W3Schools by clicking on a "Try it Yourself" example link, switching to the new window/tab, and interacting with the iframe to trigger an alert box demo

Starting URL: https://www.w3schools.com/js/js_popup.asp

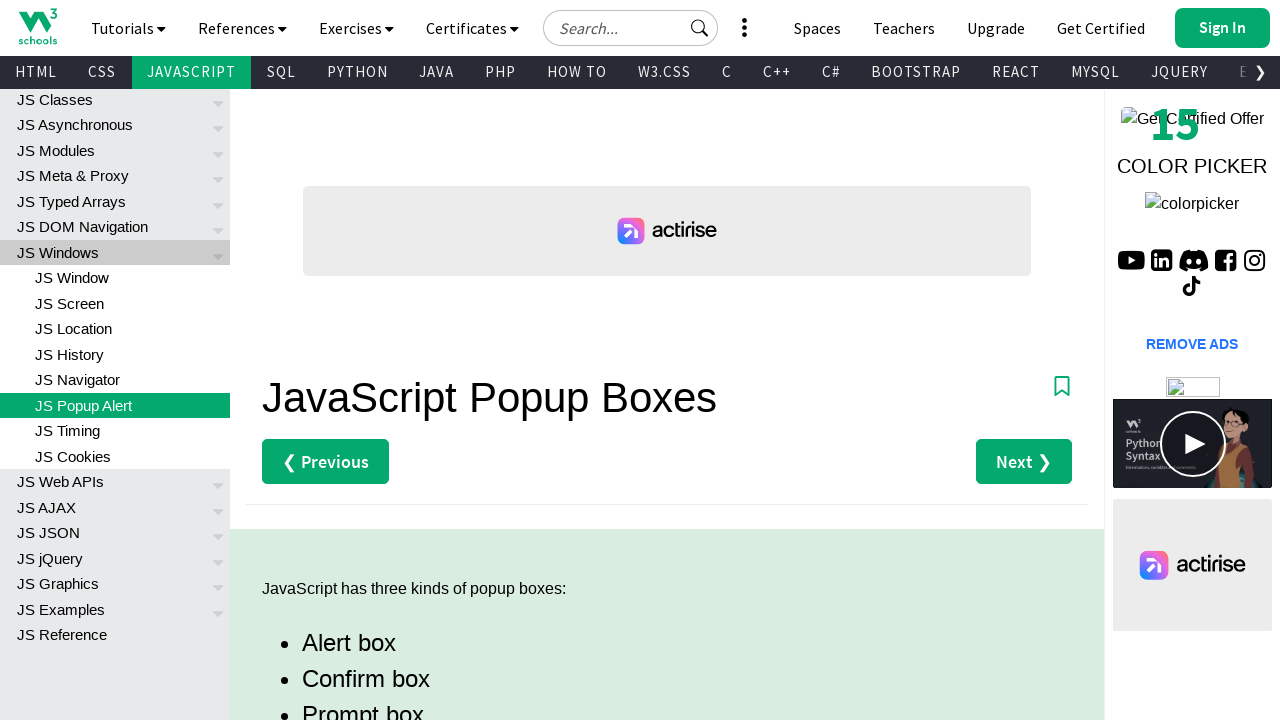

Set viewport size to 1920x1080
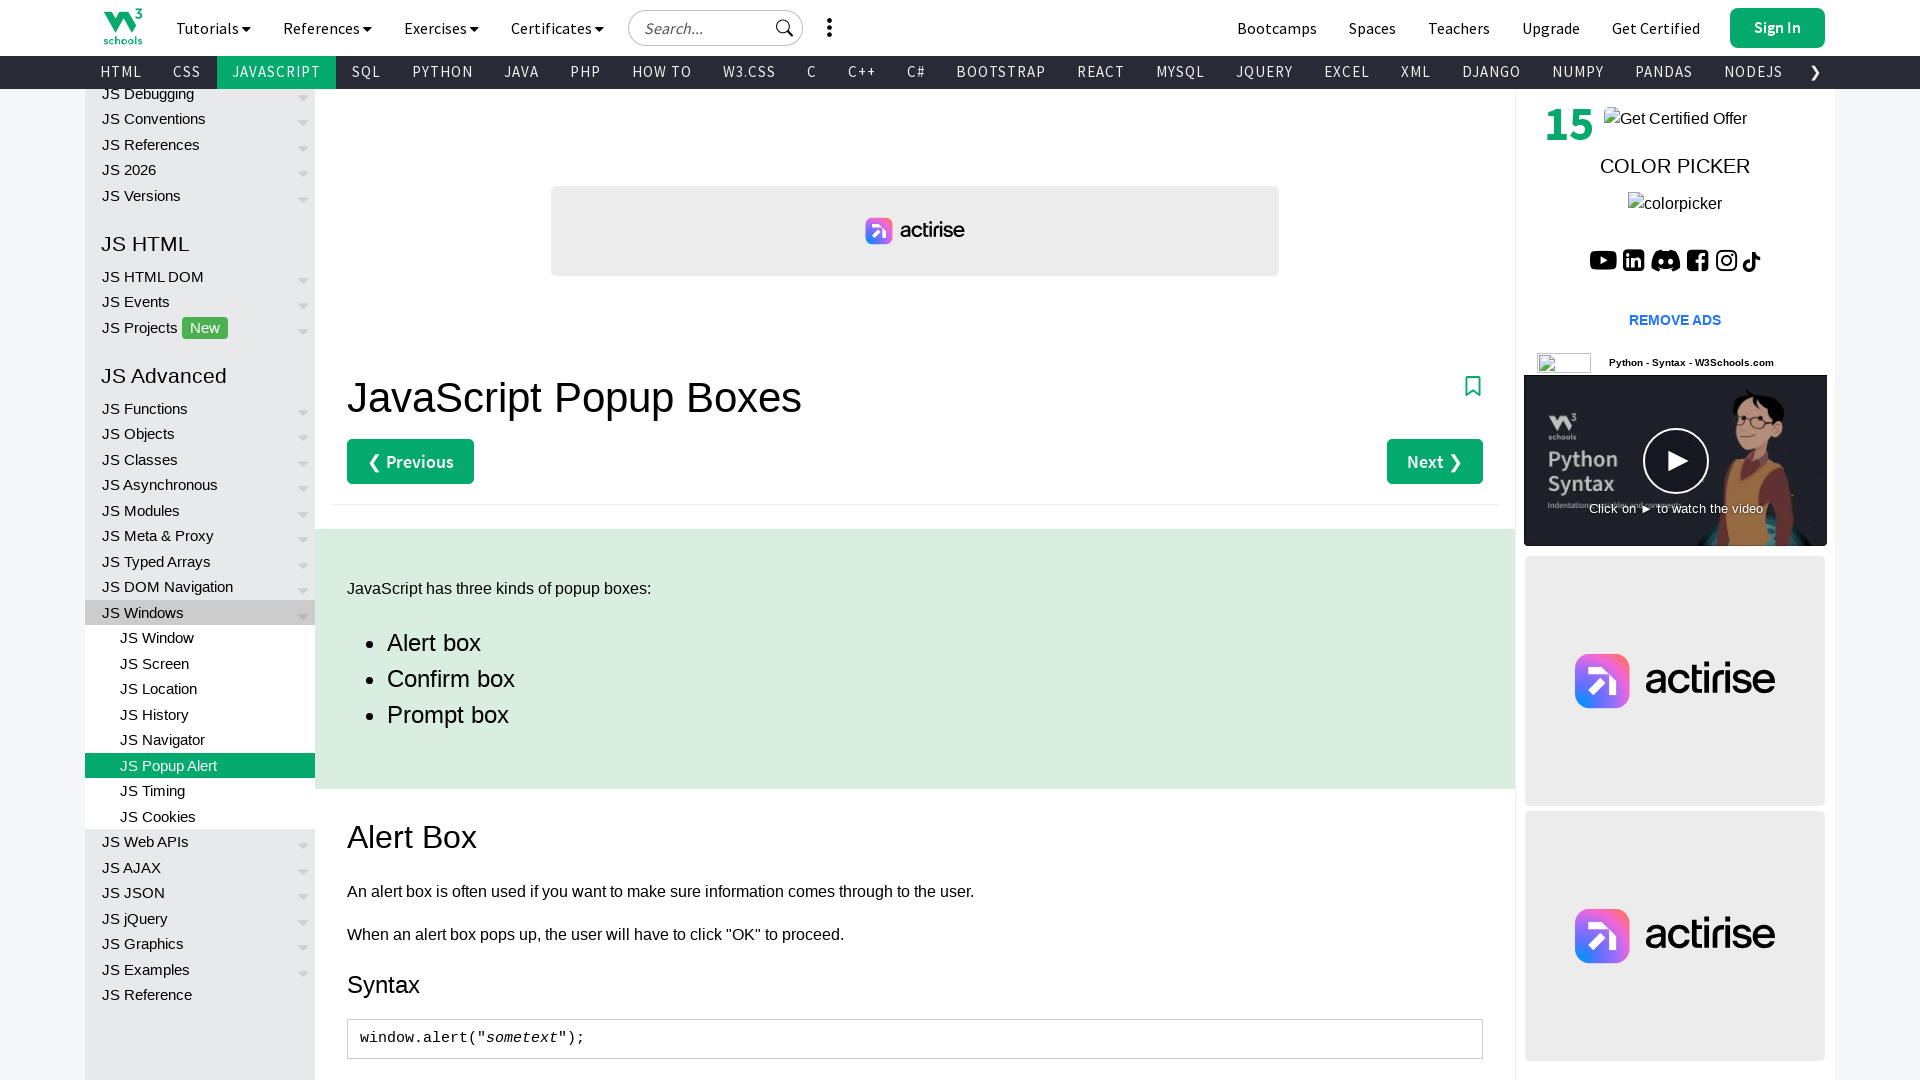

Clicked the first 'Try it Yourself' link for alert box example at (418, 540) on (//a[text()='Try it Yourself »'])[1]
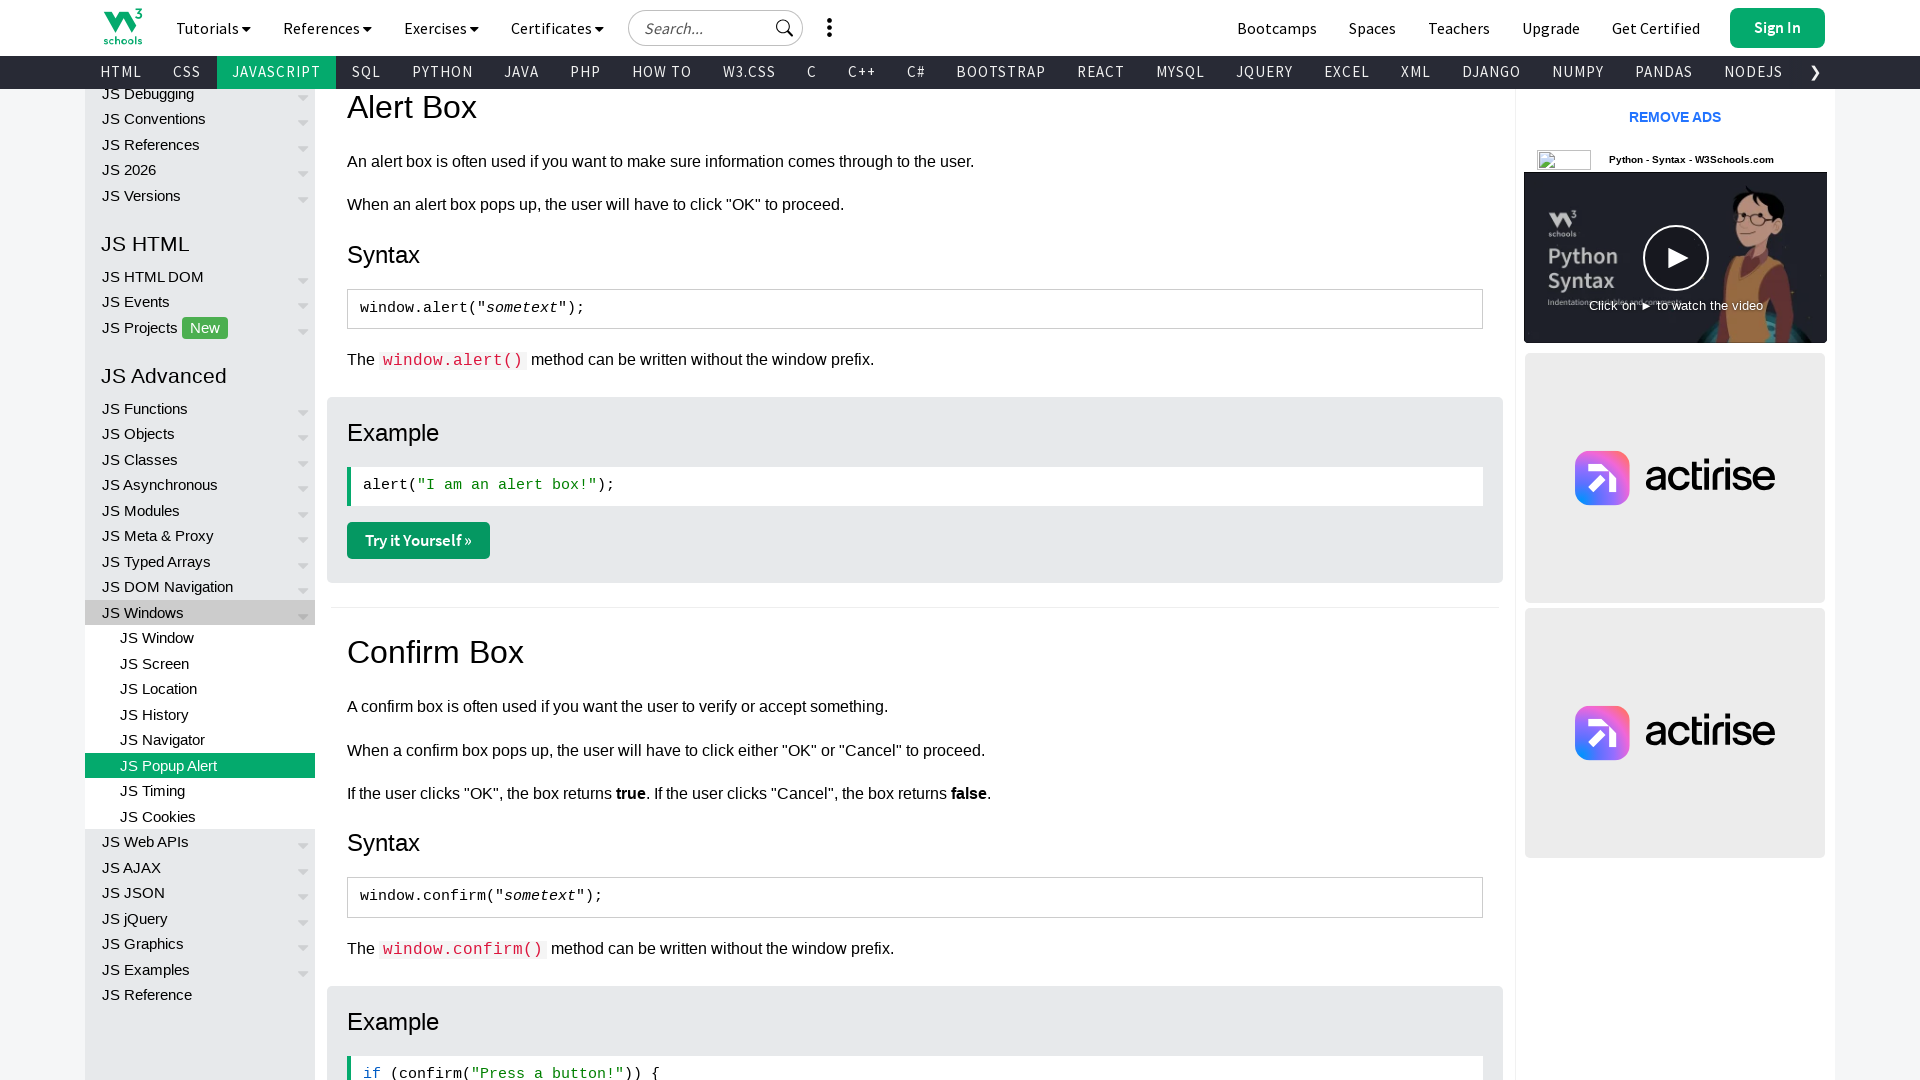

Clicked 'Try it Yourself' link and triggered new page/popup at (418, 540) on (//a[text()='Try it Yourself »'])[1]
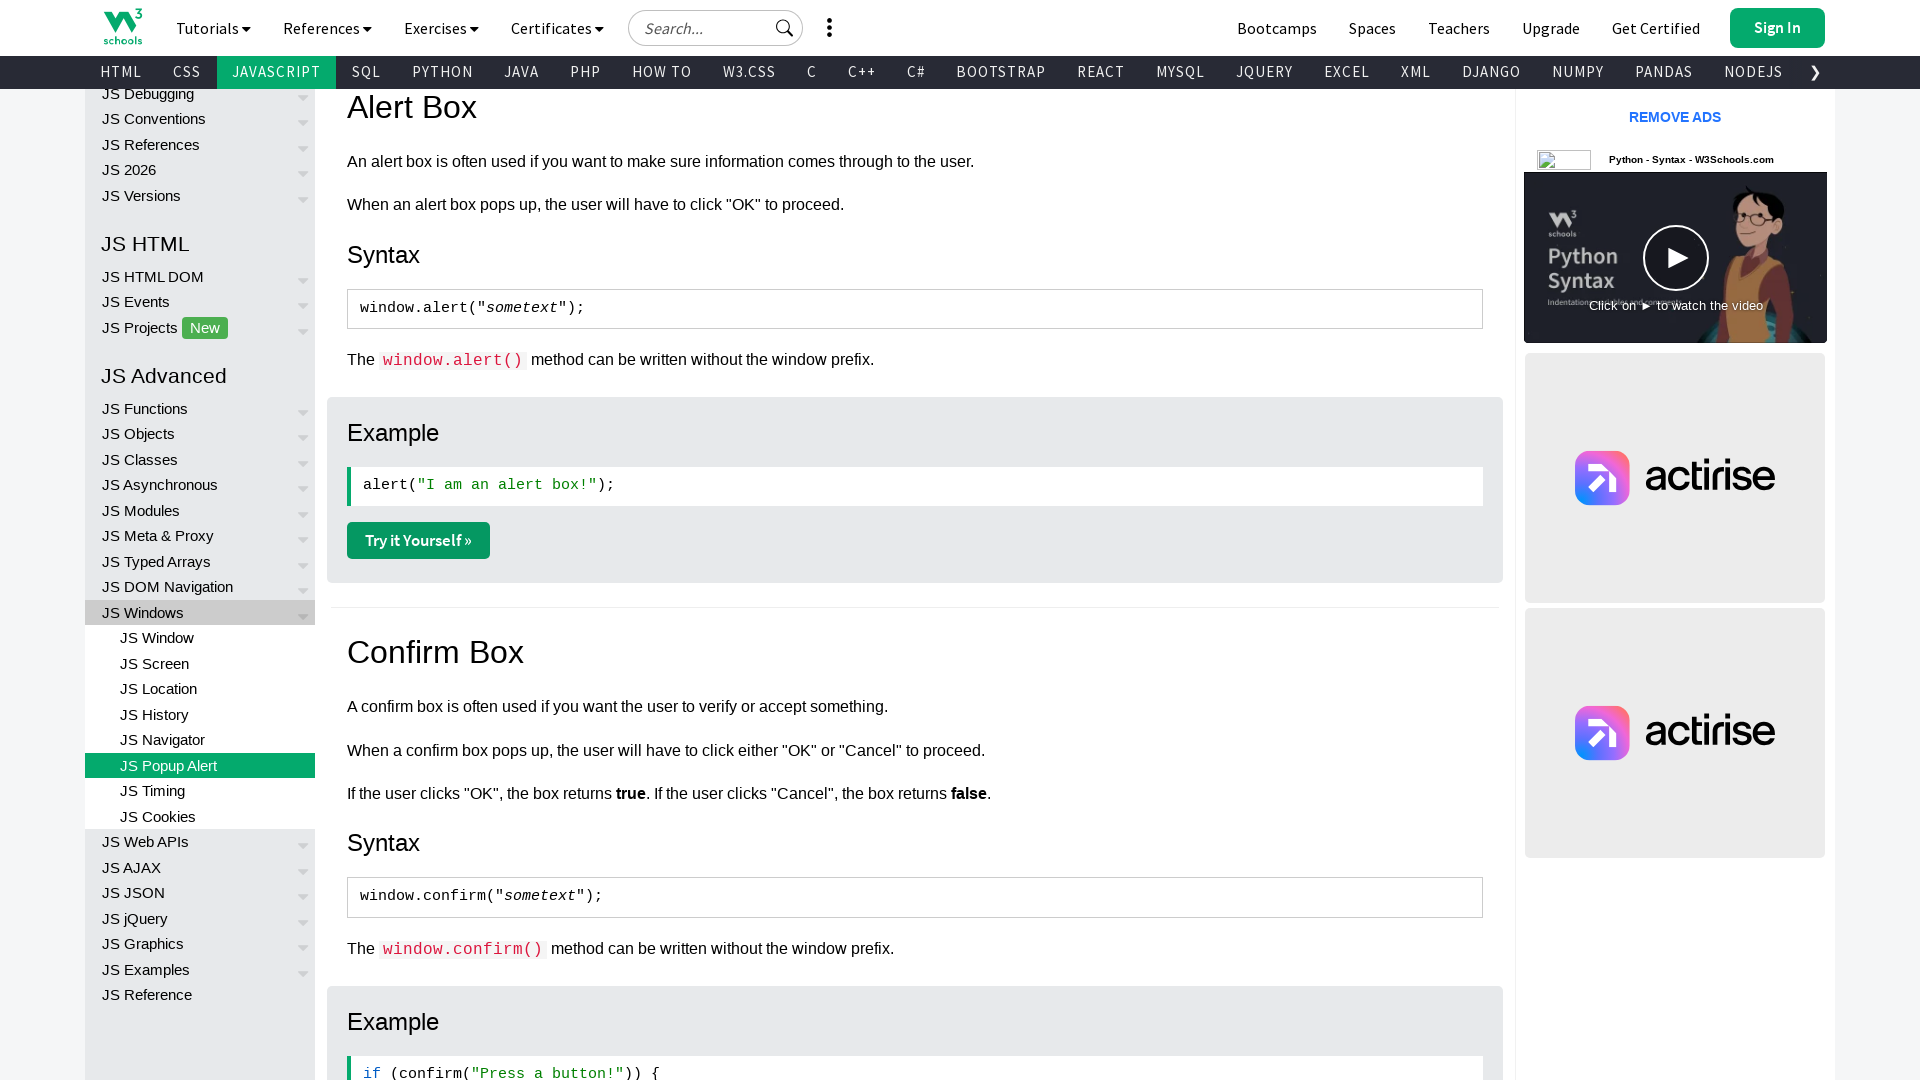

New page loaded and ready
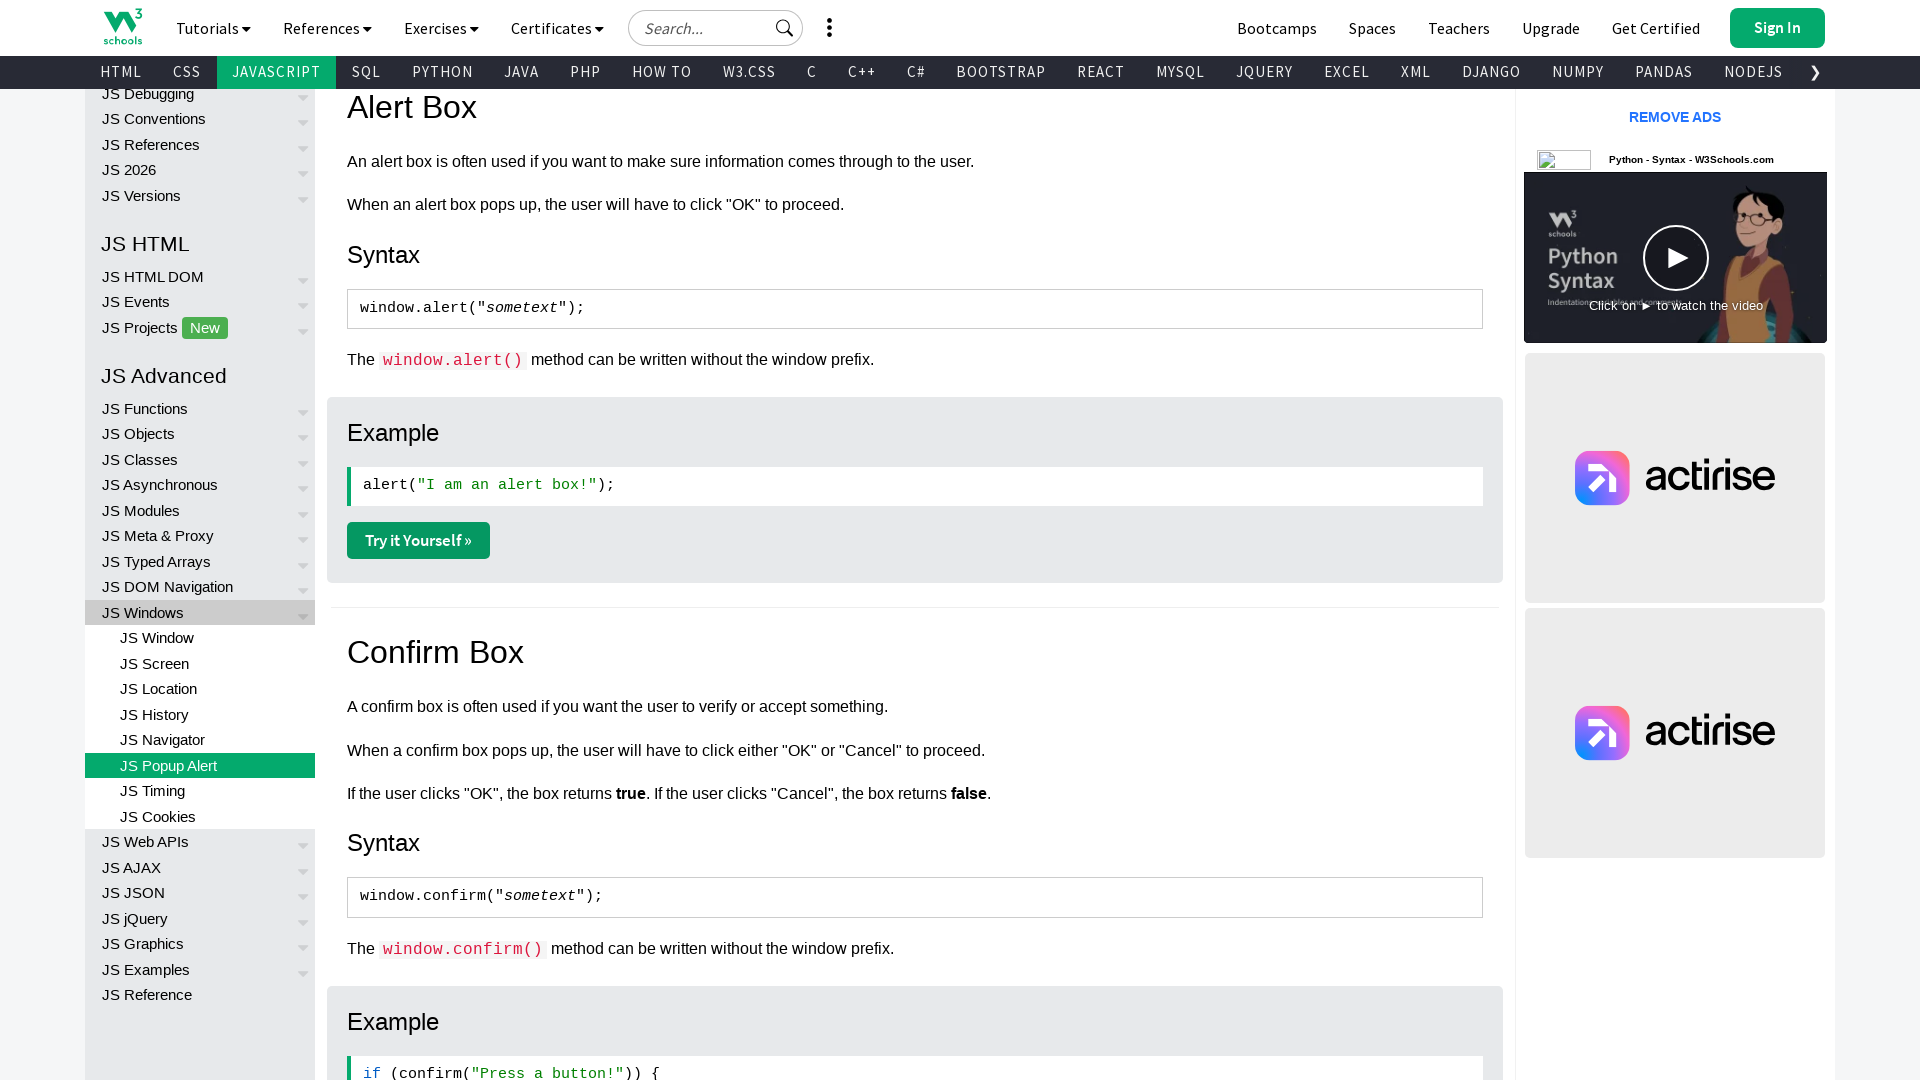

Located iframe with ID 'iframeResult' containing the example
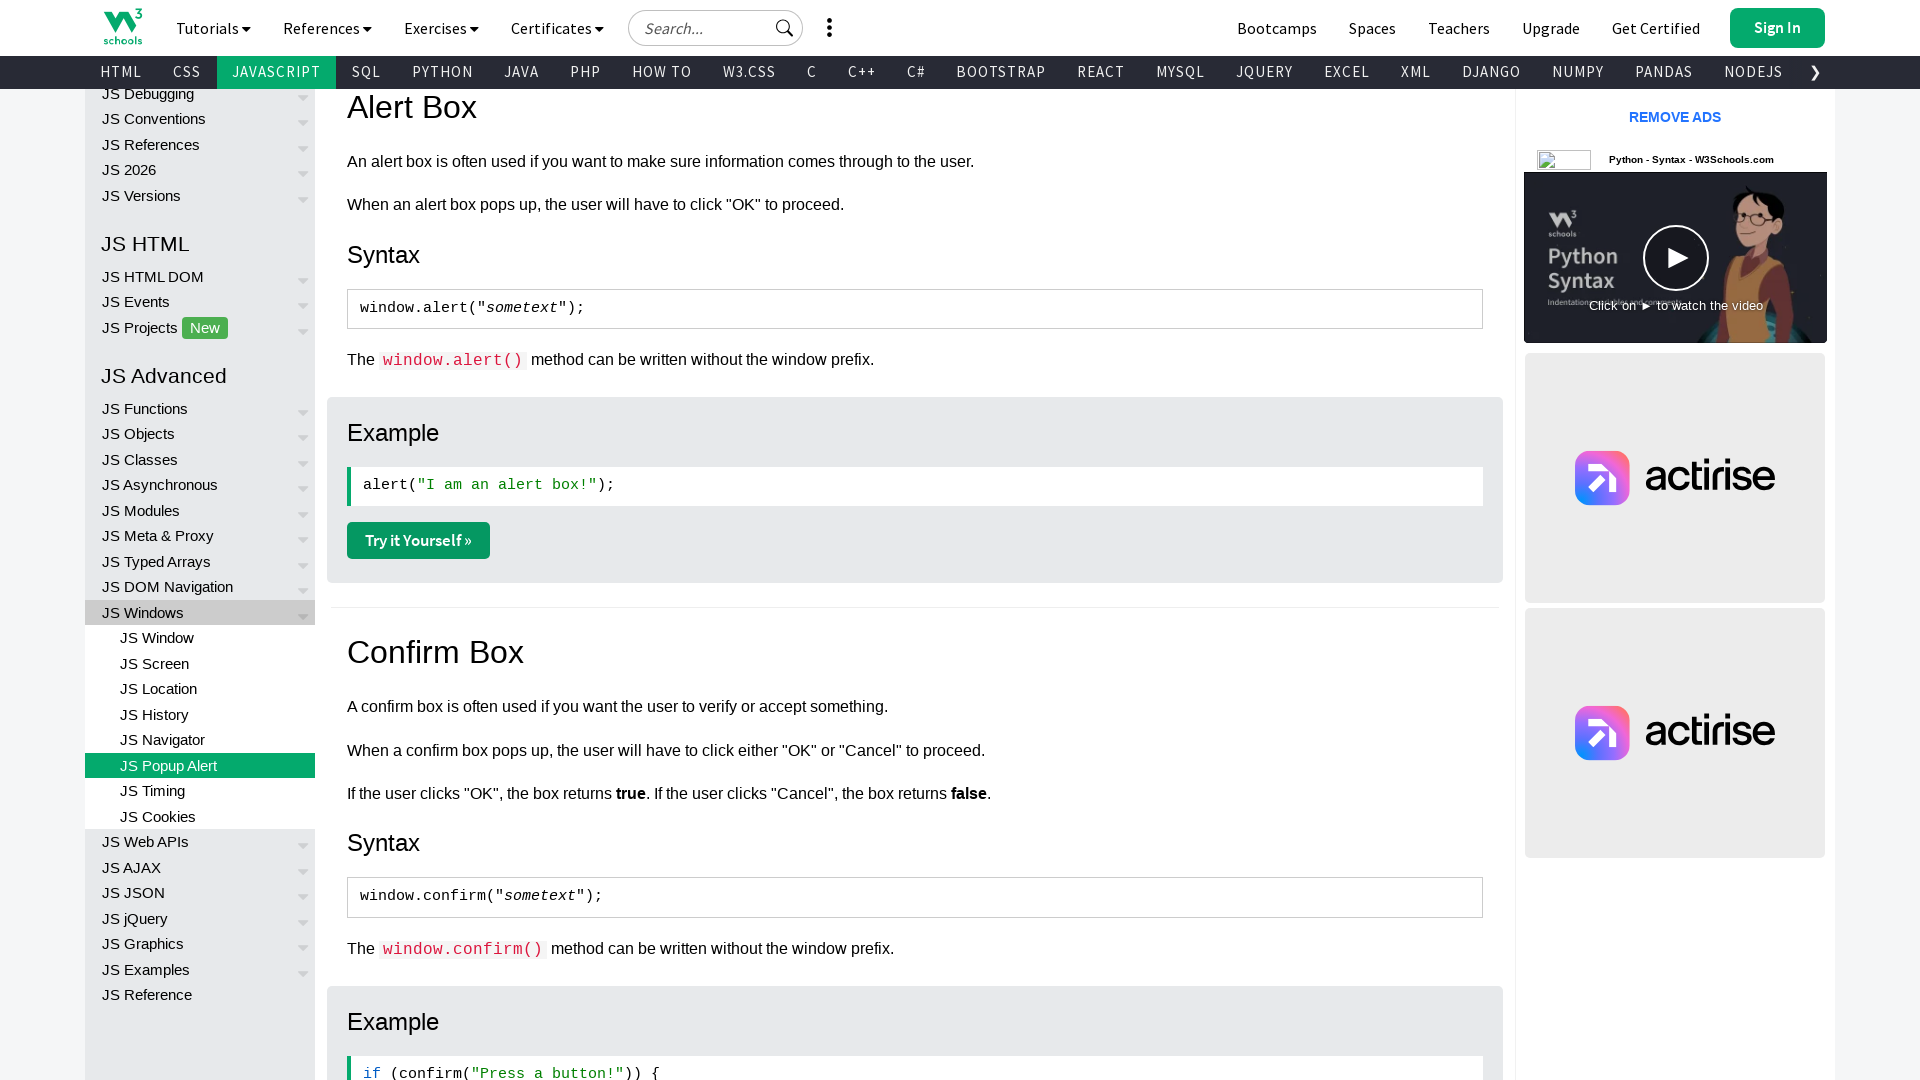

Clicked 'Try it' button inside the iframe to trigger alert box at (551, 122) on #iframeResult >> internal:control=enter-frame >> xpath=//button[text()='Try it']
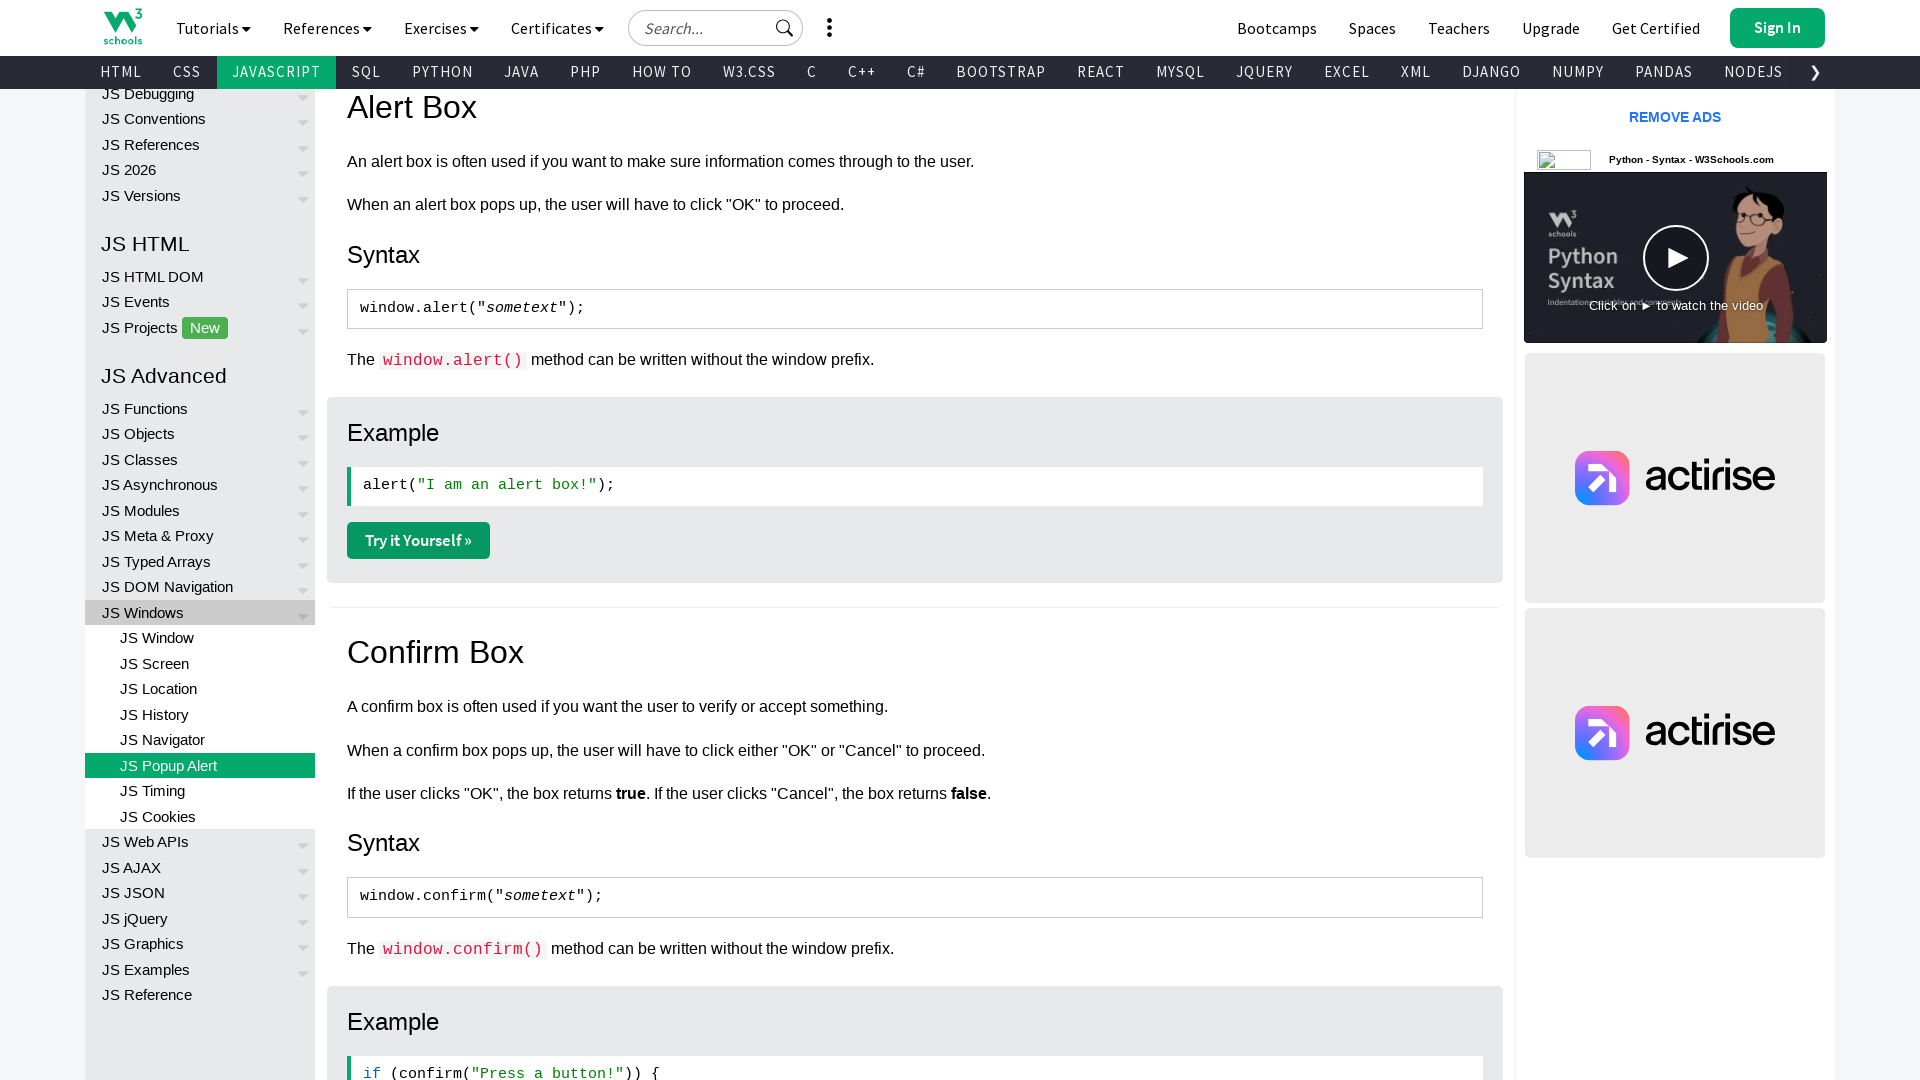

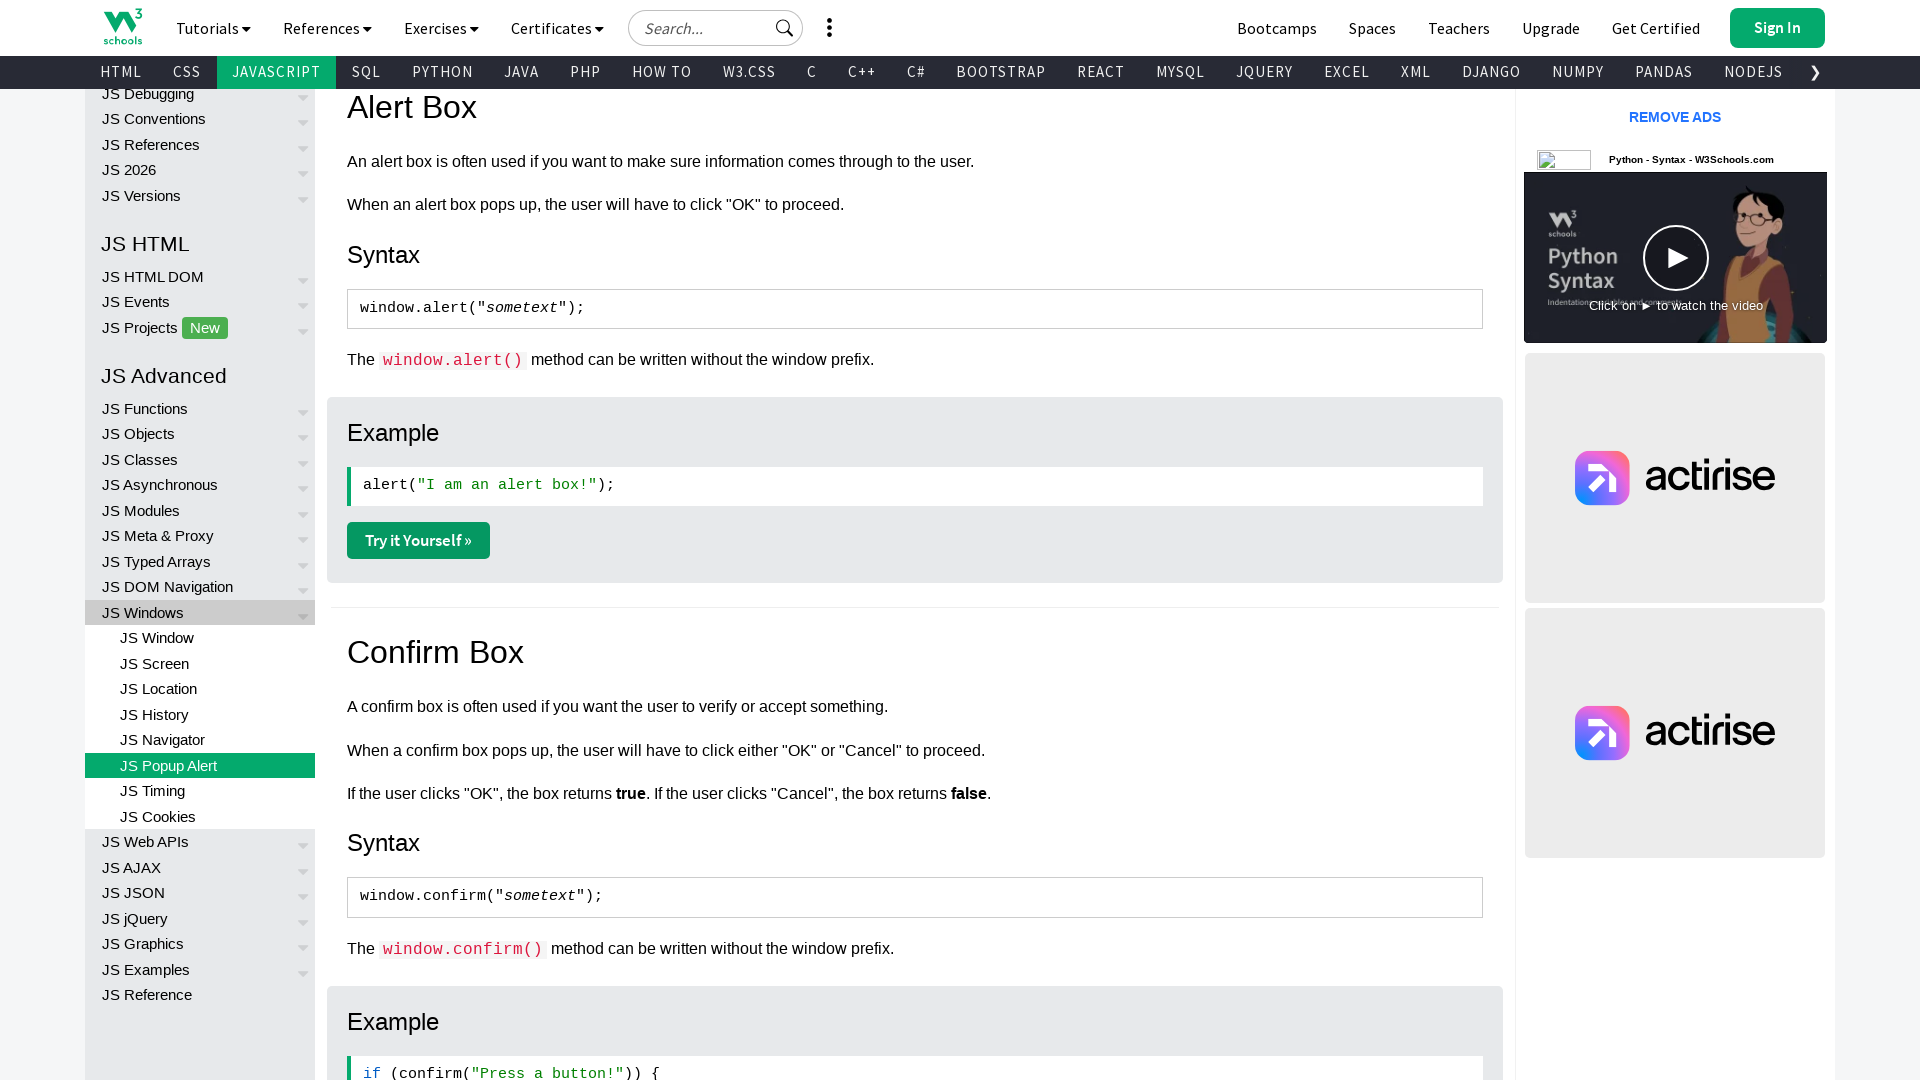